Tests login validation by attempting to login with empty username and password fields, verifying error message

Starting URL: https://www.saucedemo.com/

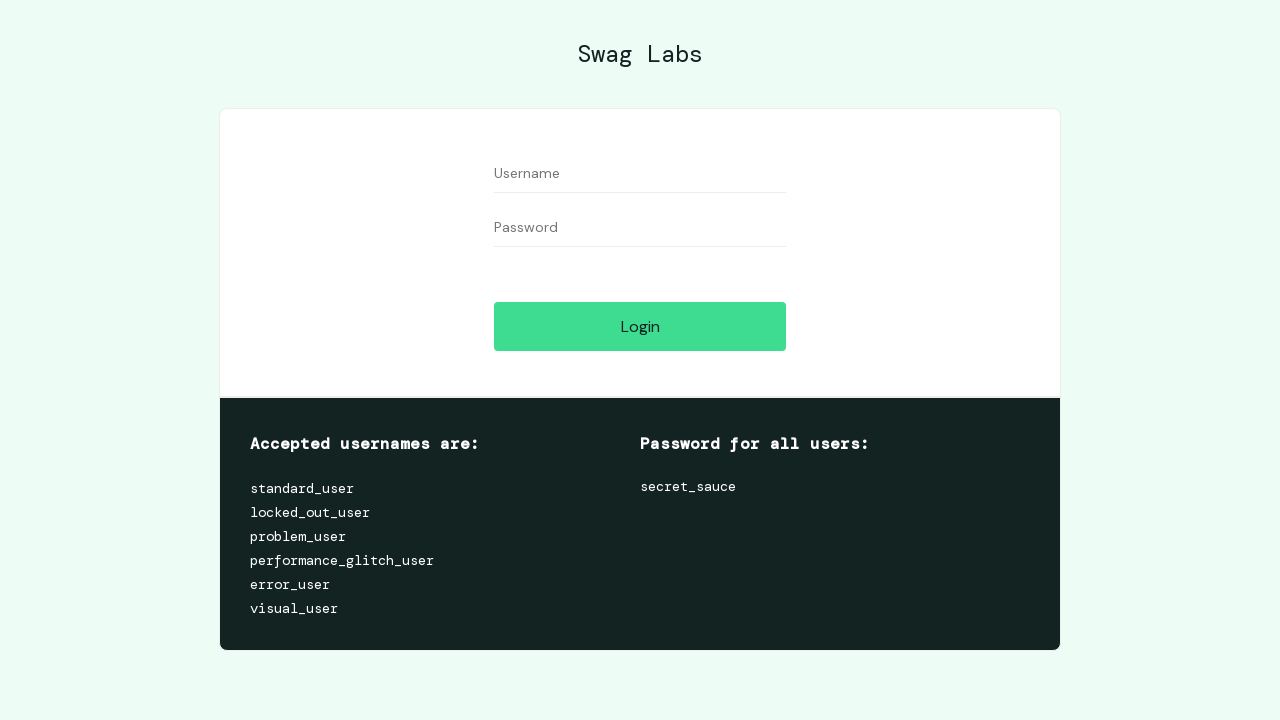

Clicked login button without entering credentials at (640, 326) on #login-button
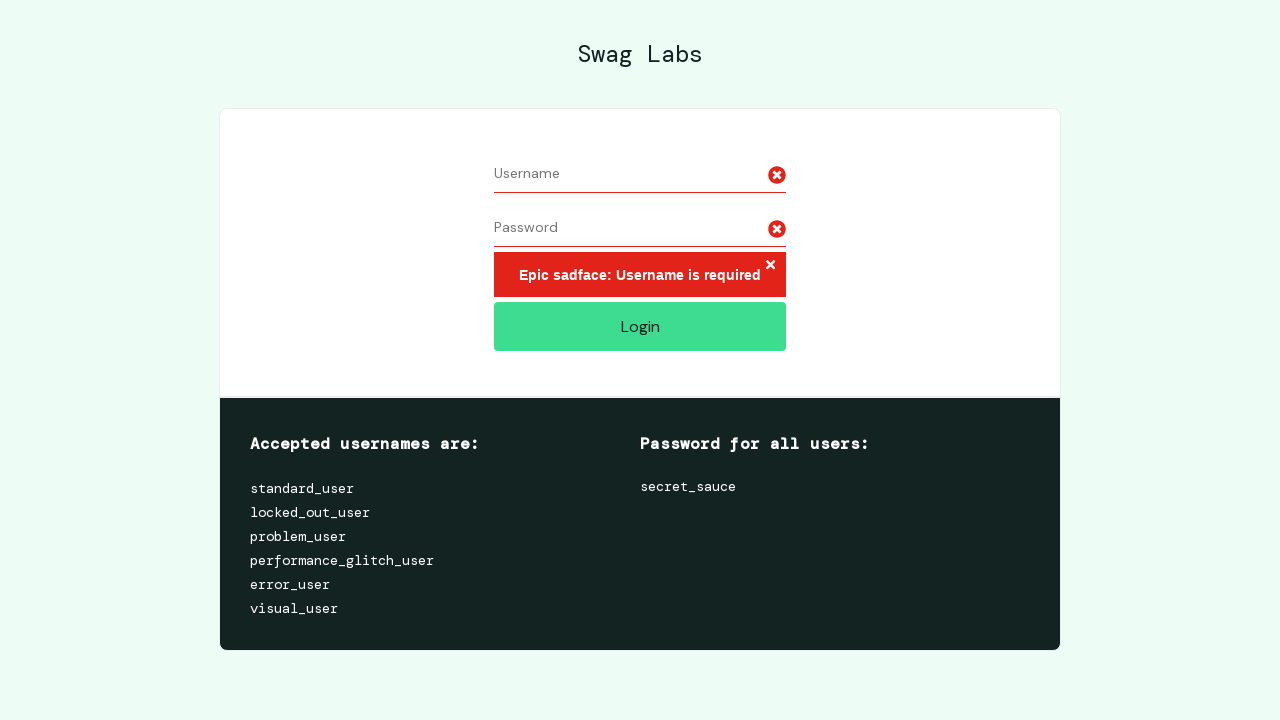

Error message element loaded and visible
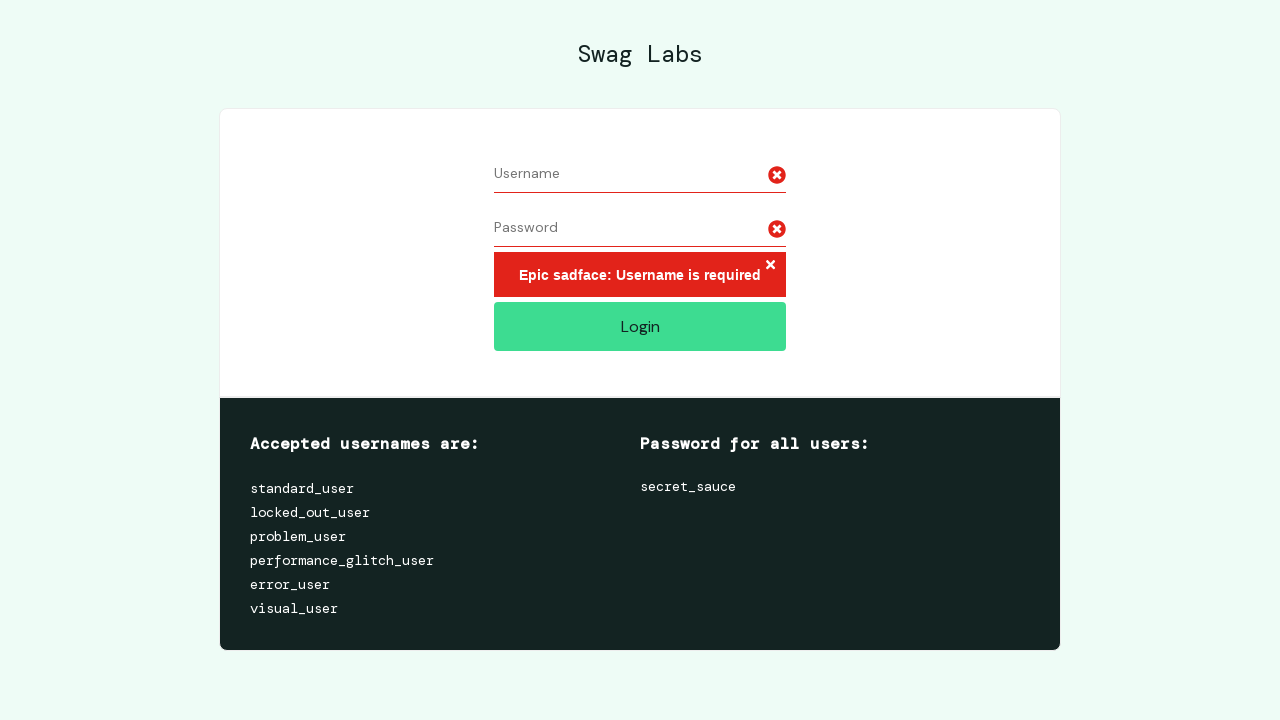

Located error message element
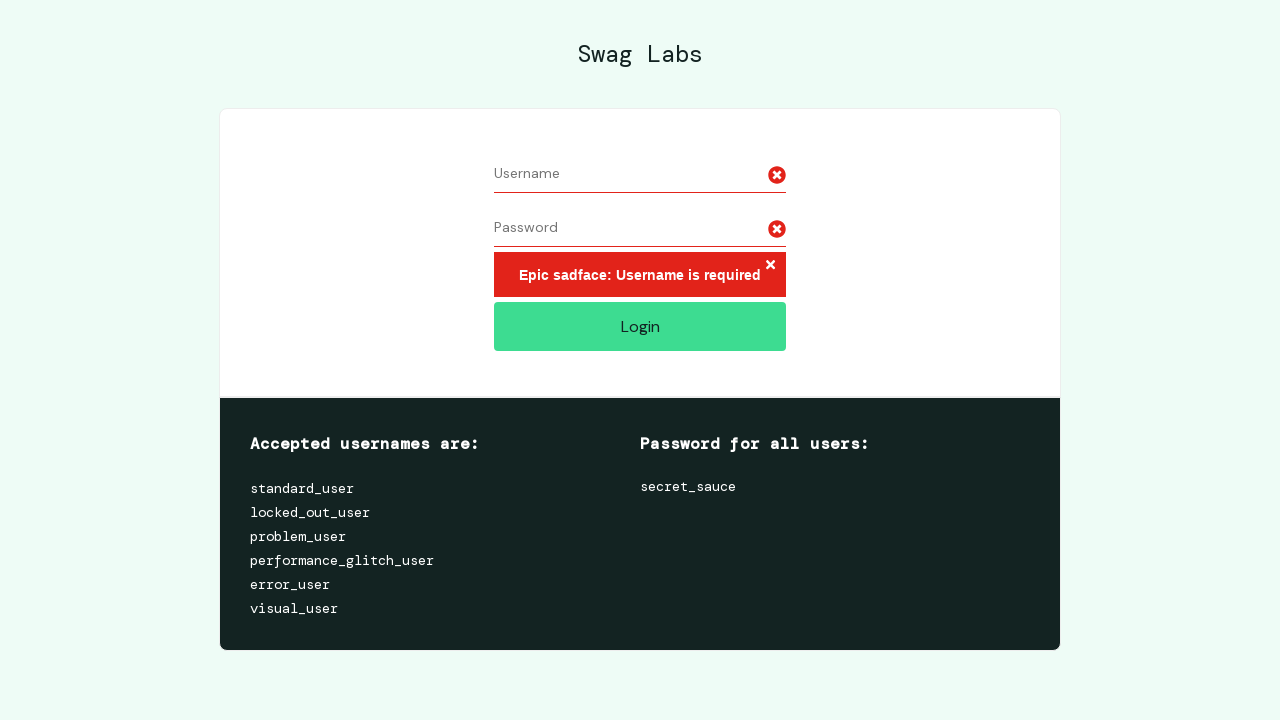

Verified error message text matches 'Epic sadface: Username is required'
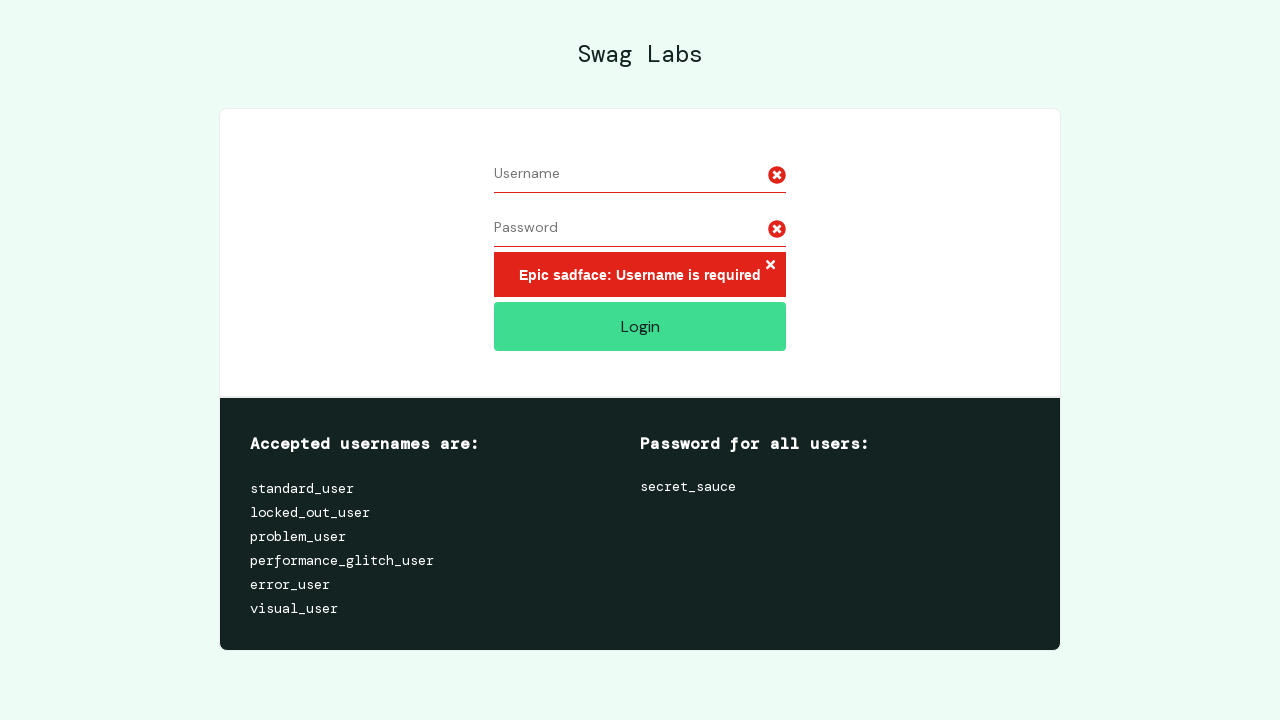

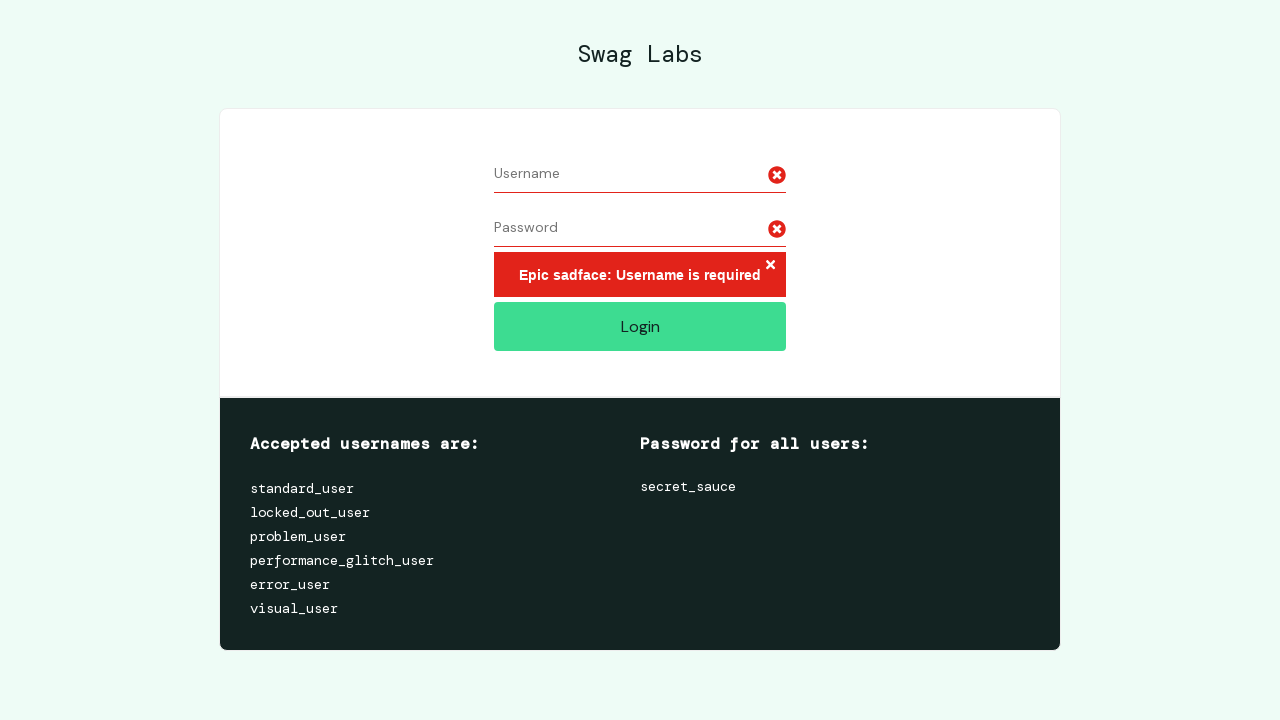